Headless browser test that navigates to GeeksforGeeks and retrieves the page title to verify successful page load

Starting URL: https://www.geeksforgeeks.org

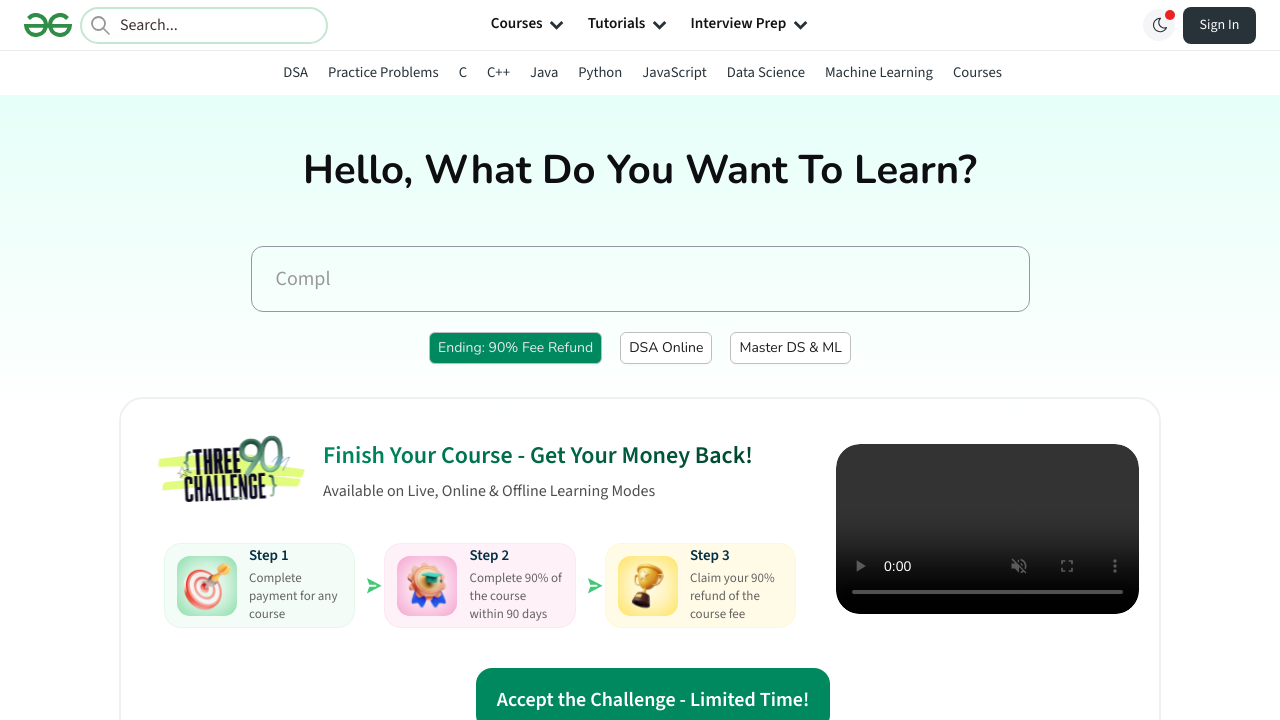

Waited for page DOM to fully load
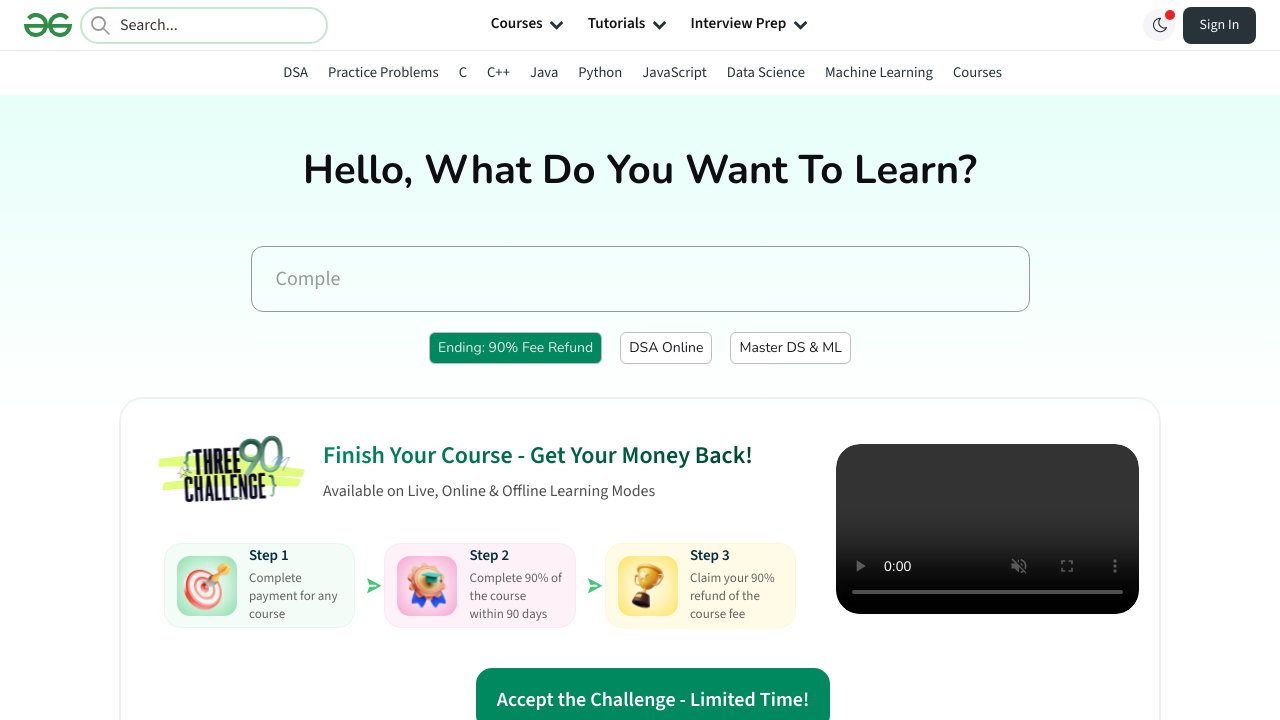

Retrieved page title: 'GeeksforGeeks | Your All-in-One Learning Portal'
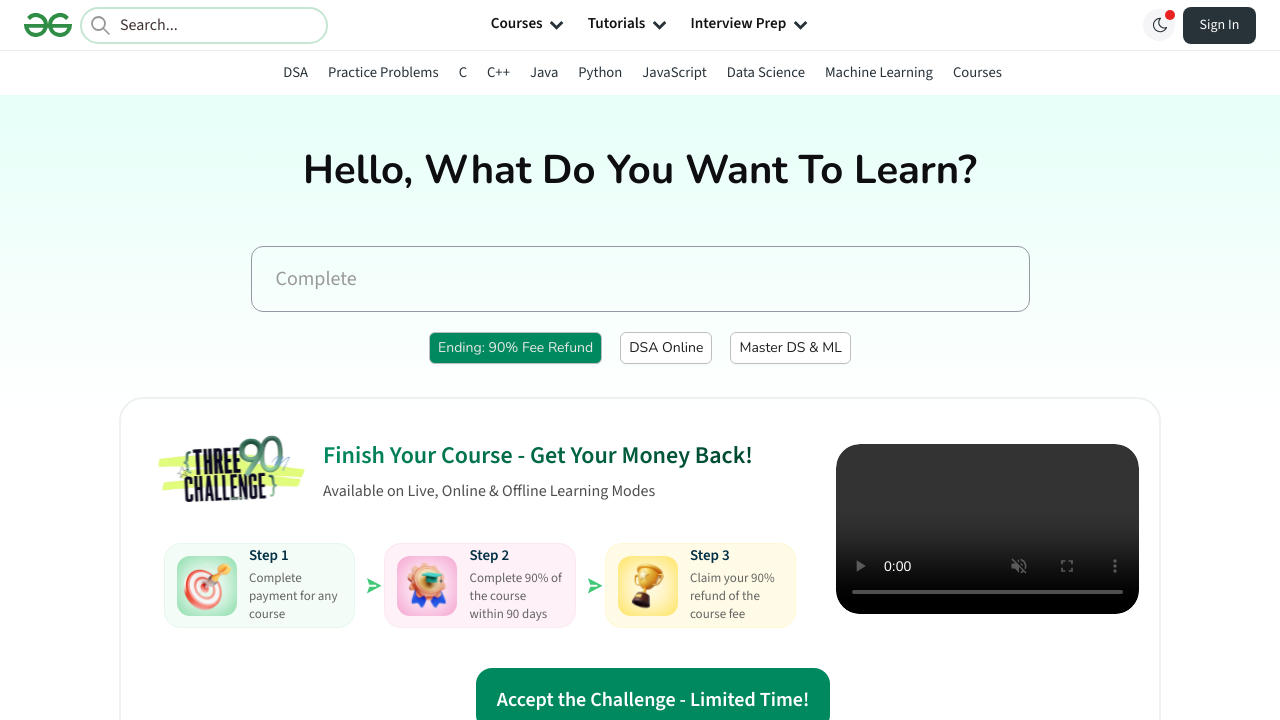

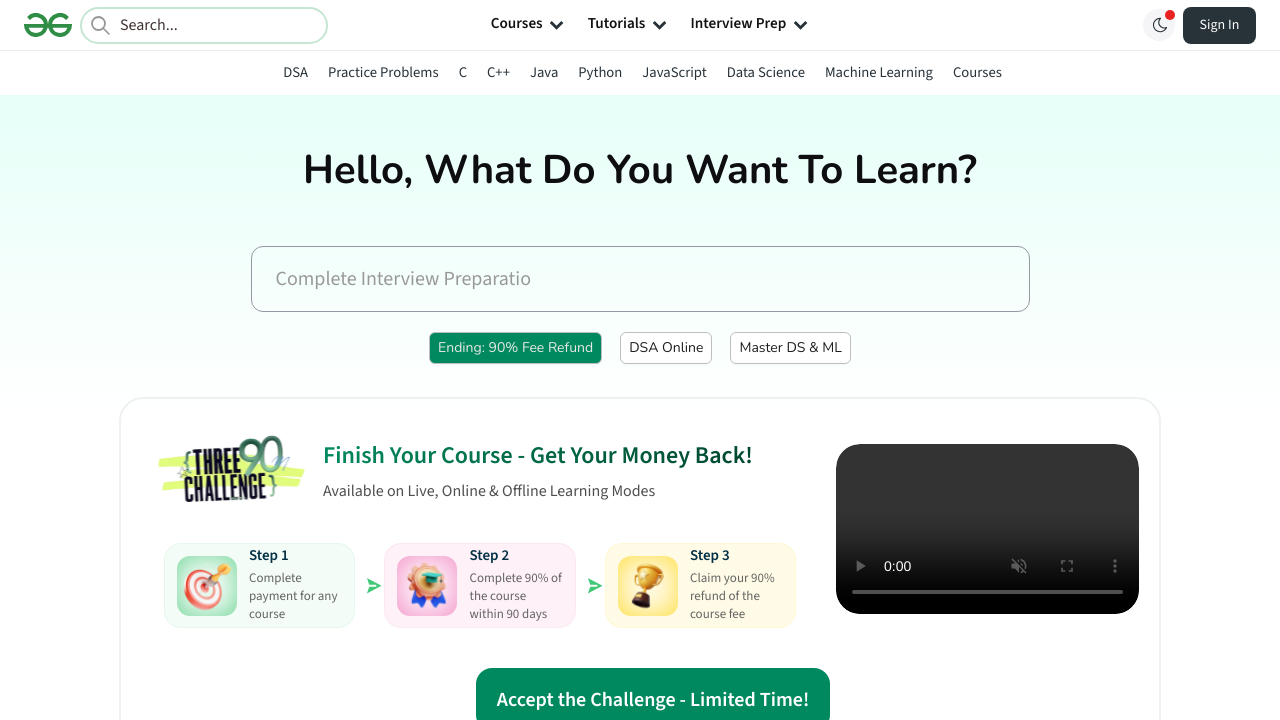